Tests JavaScript alert handling by triggering and interacting with different types of alerts (simple alert, confirm, and prompt)

Starting URL: https://the-internet.herokuapp.com/javascript_alerts

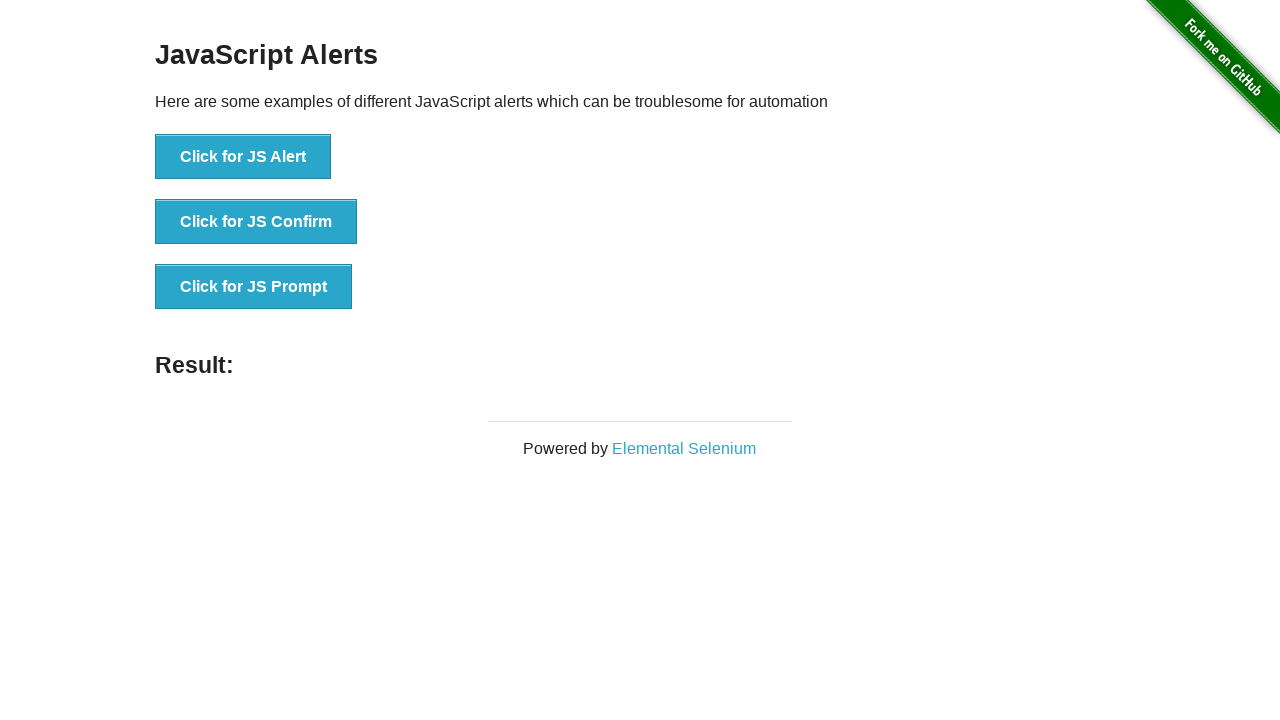

Clicked button to trigger simple JavaScript alert at (243, 157) on xpath=//button[text()='Click for JS Alert']
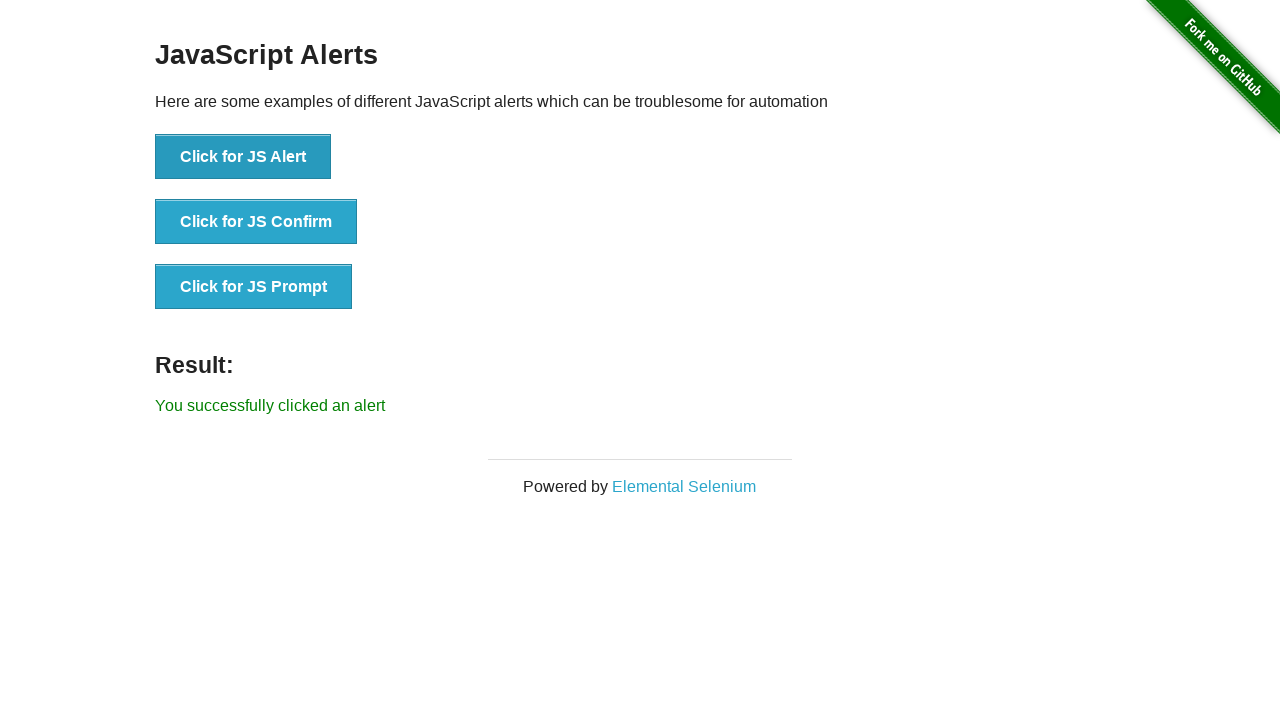

Set up dialog handler to accept alerts
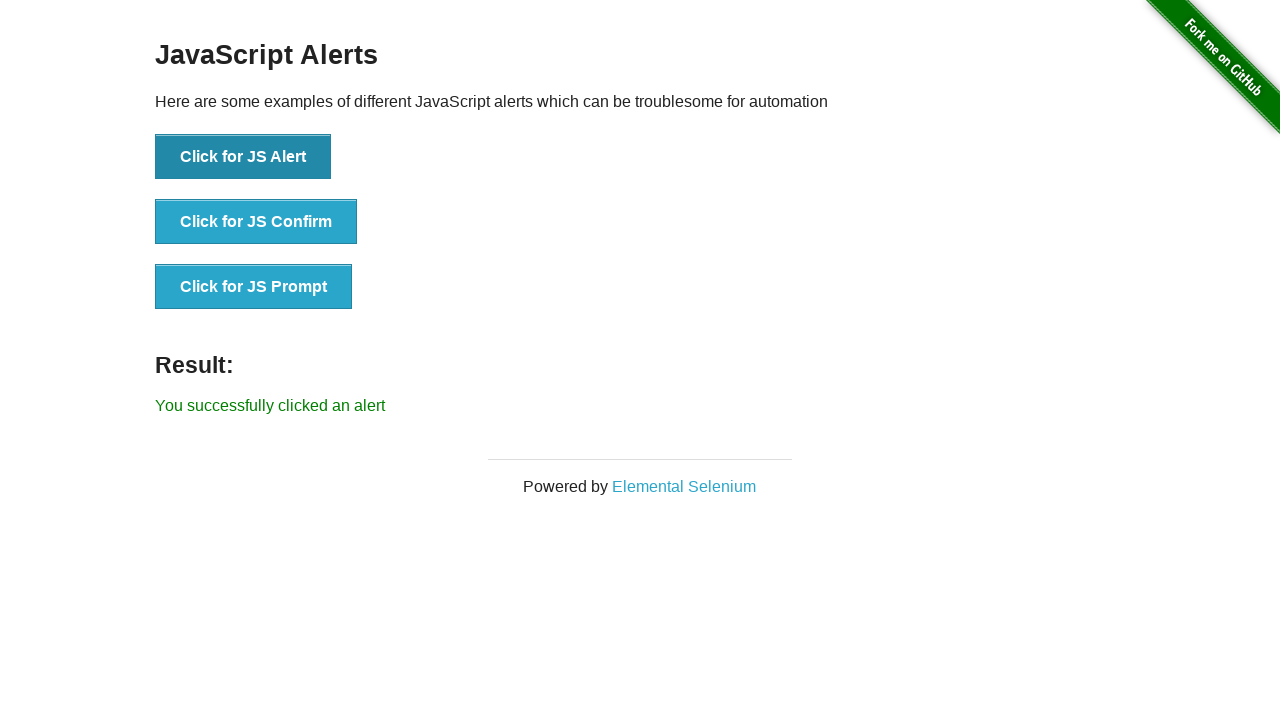

Clicked button to trigger JavaScript confirm dialog at (256, 222) on xpath=//button[text()='Click for JS Confirm']
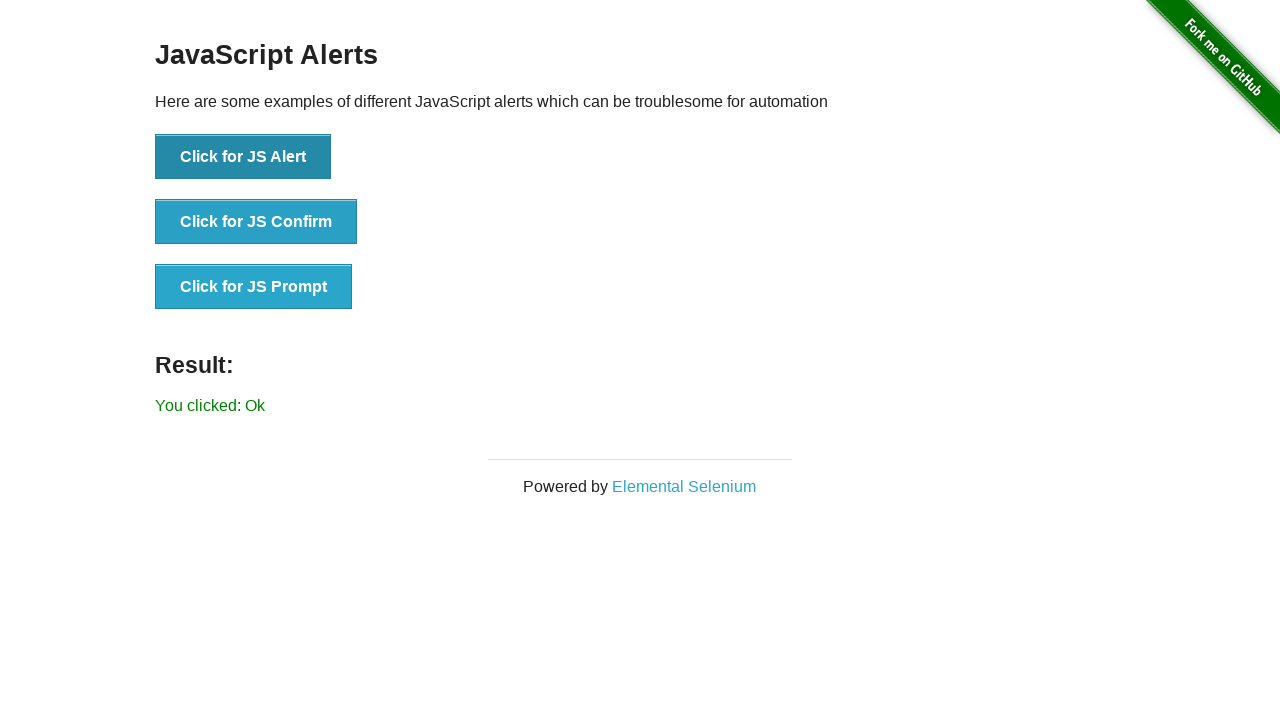

Confirm dialog accepted by existing handler
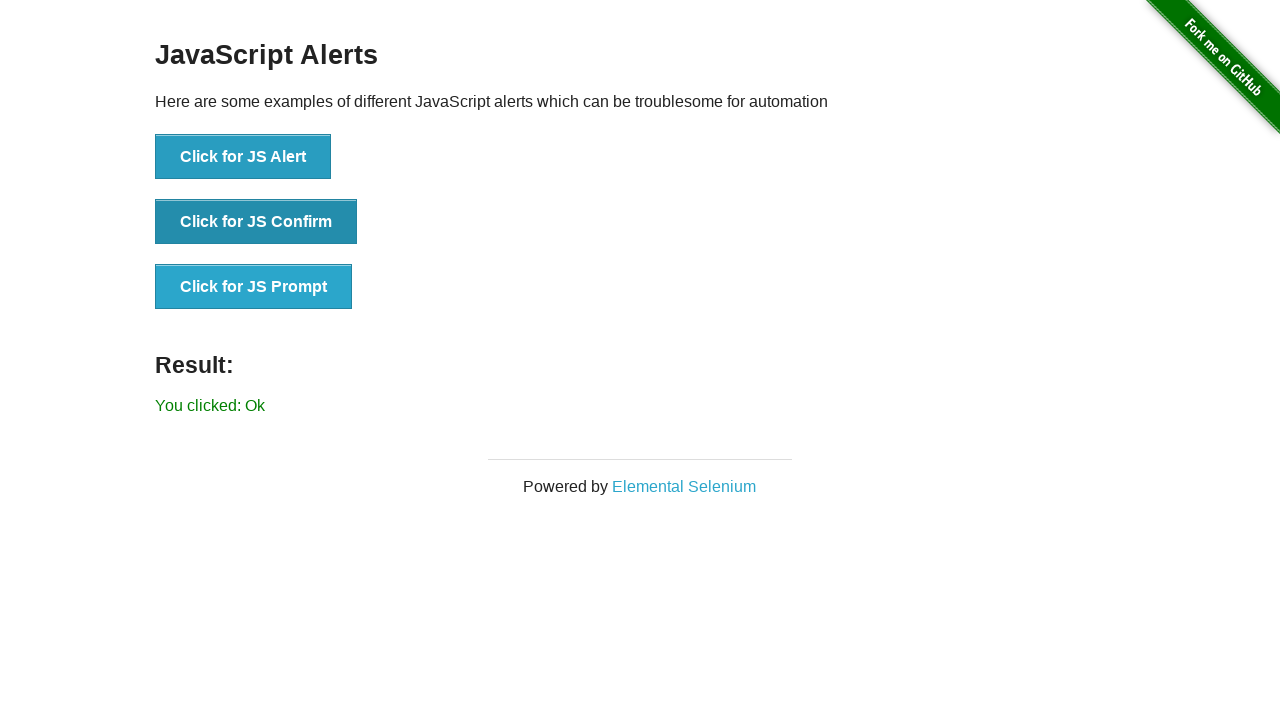

Clicked button to trigger JavaScript prompt dialog at (254, 287) on xpath=//button[text()='Click for JS Prompt']
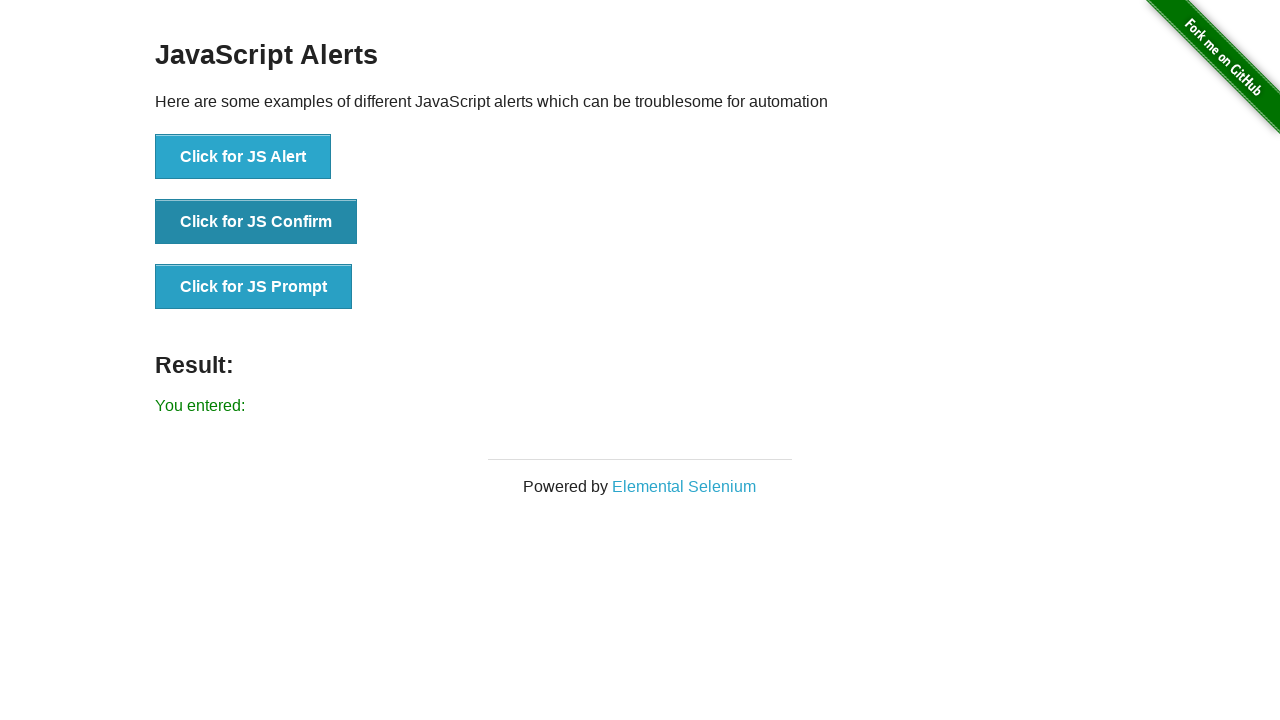

Set up one-time dialog handler to accept prompt with input 'Rony Mahesh'
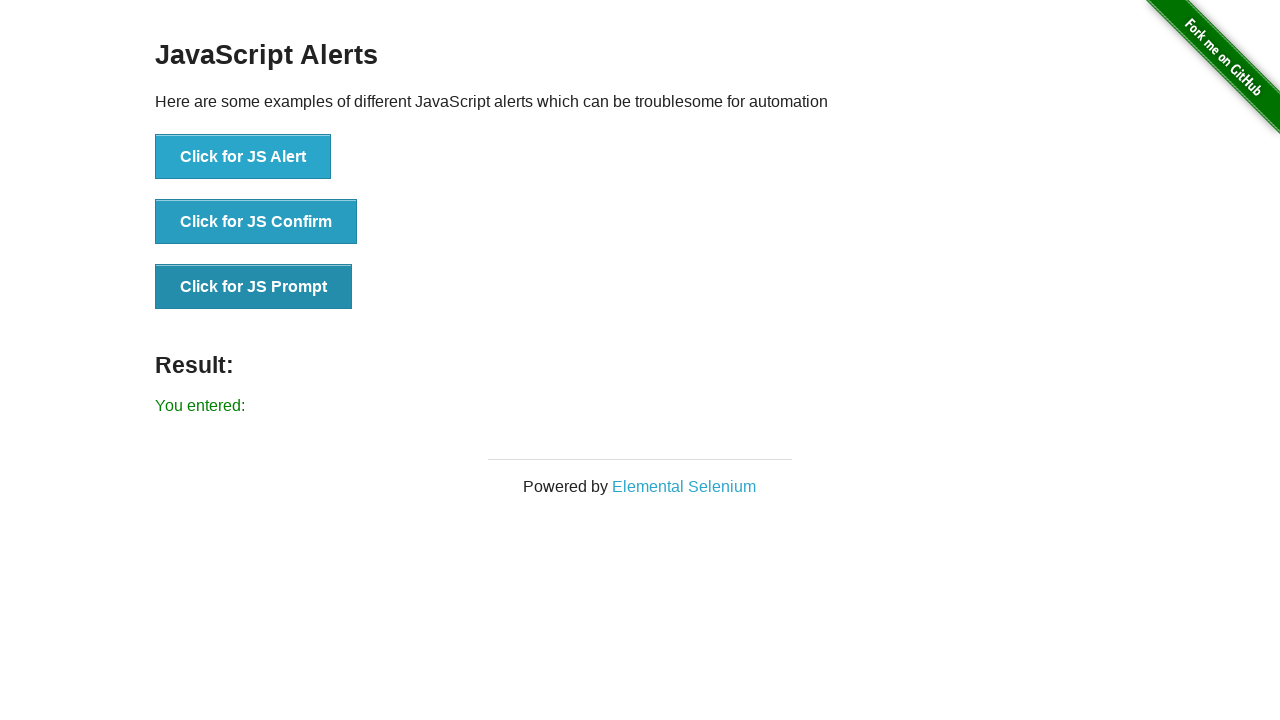

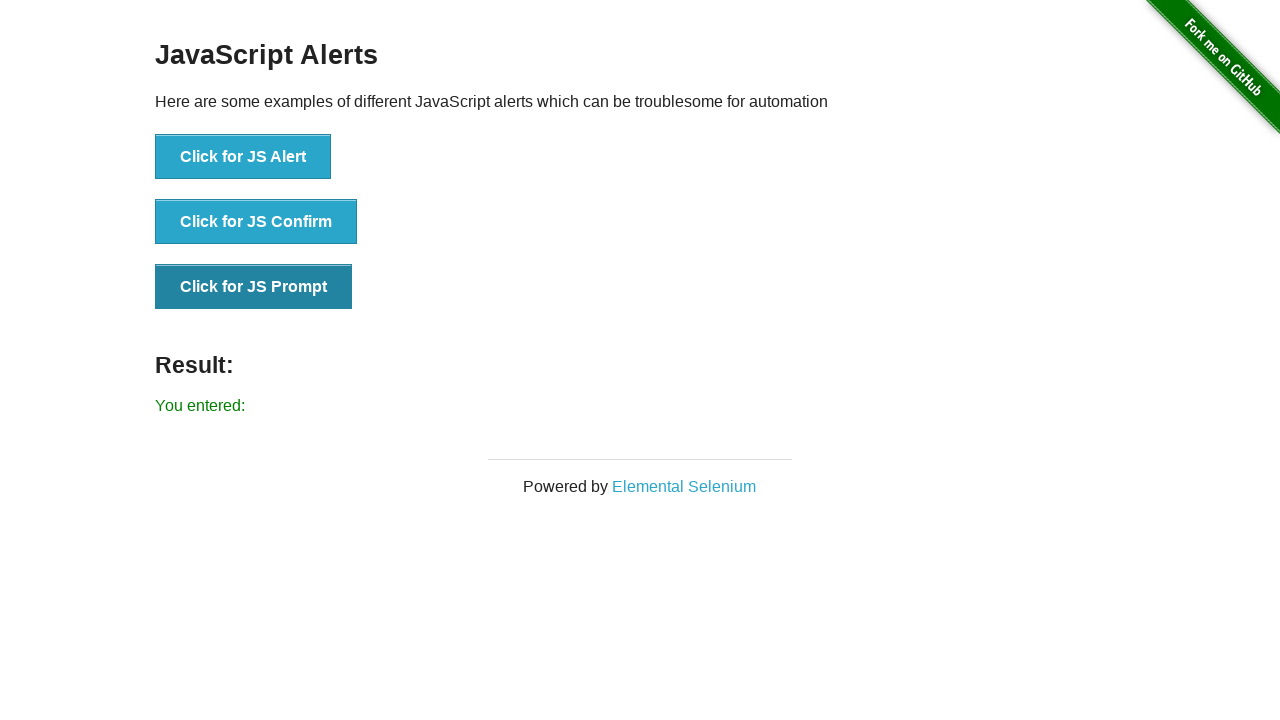